Tests the contacts button by clicking it and verifying navigation to the contact page

Starting URL: https://dnipro.ithillel.ua/

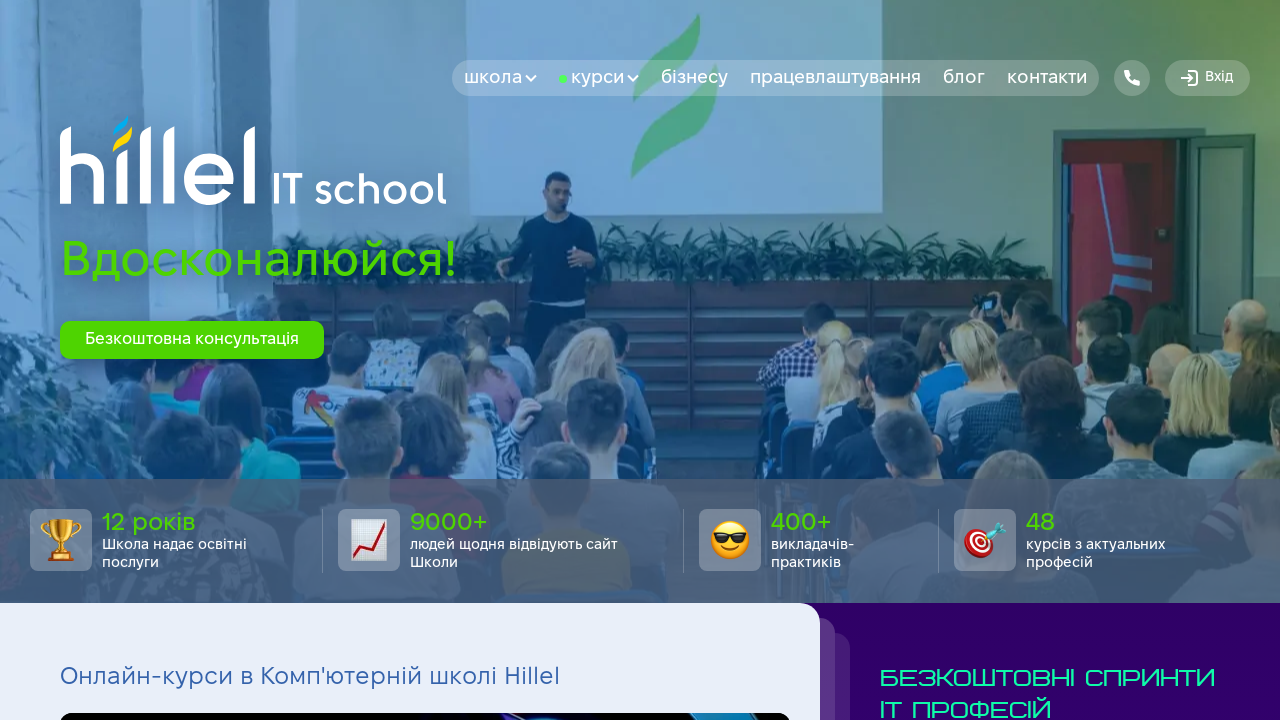

Clicked the contacts button at (1047, 78) on text=контакти
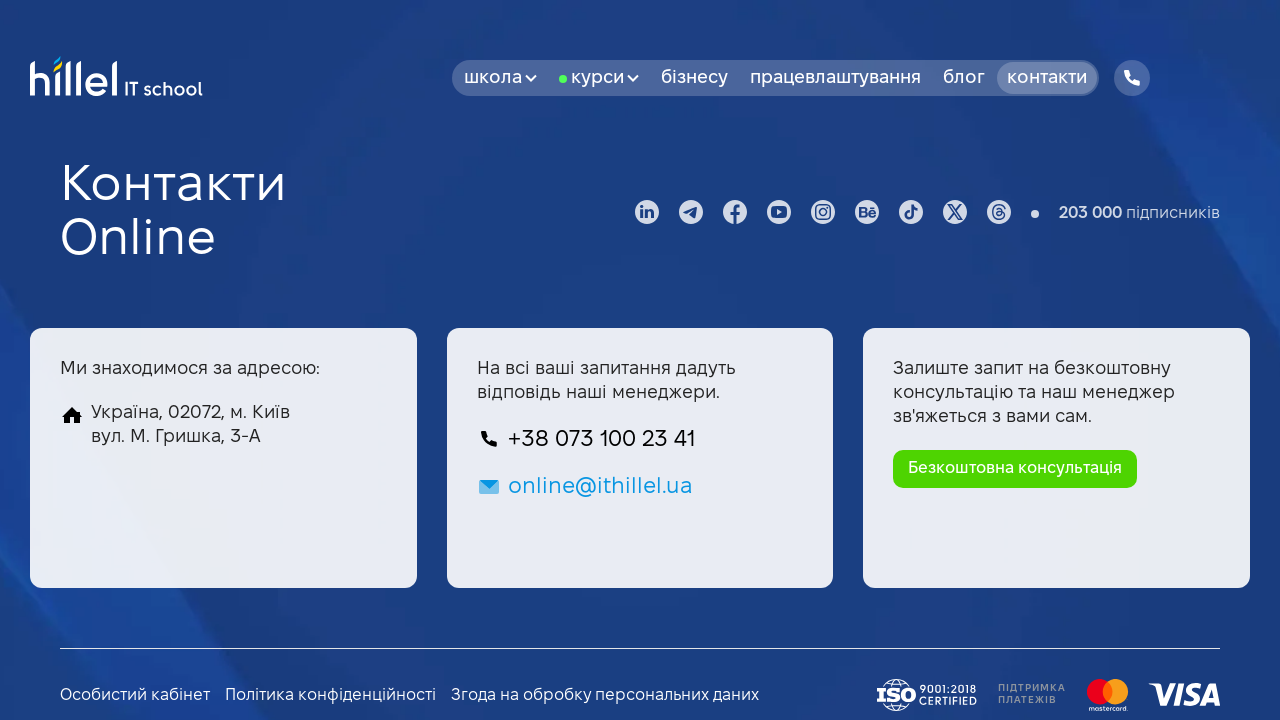

Navigated to contact page and URL confirmed
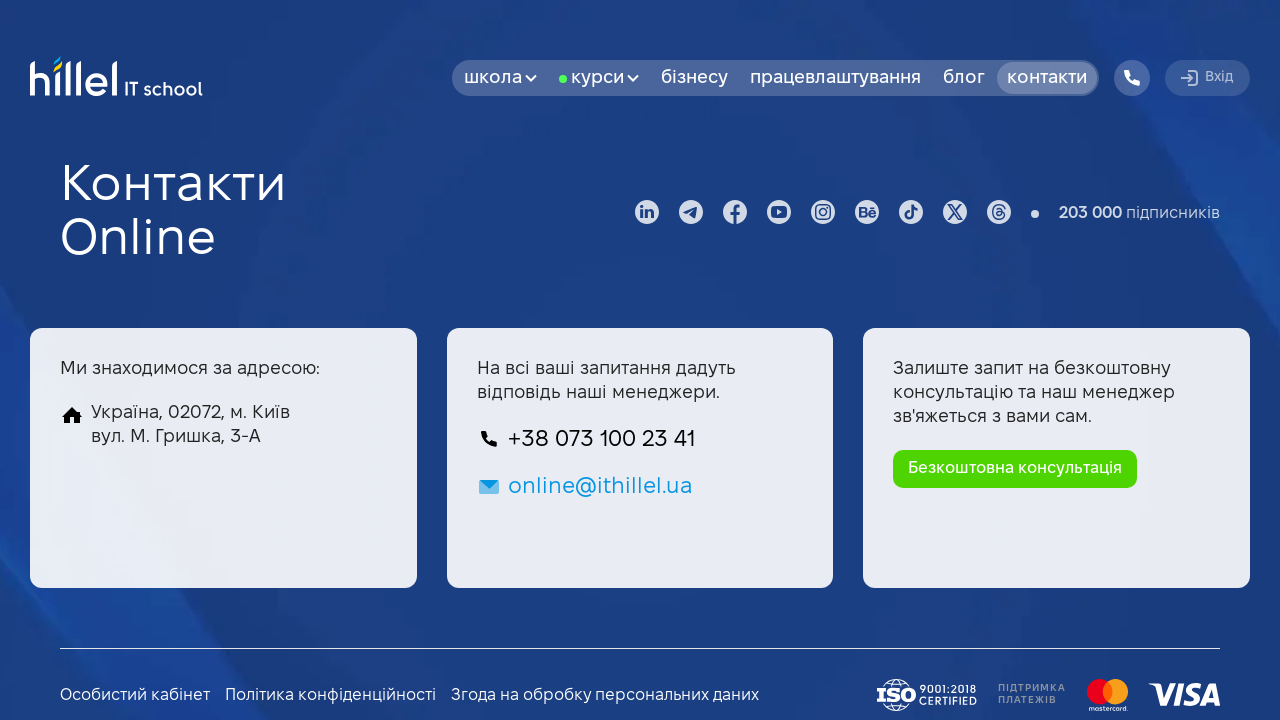

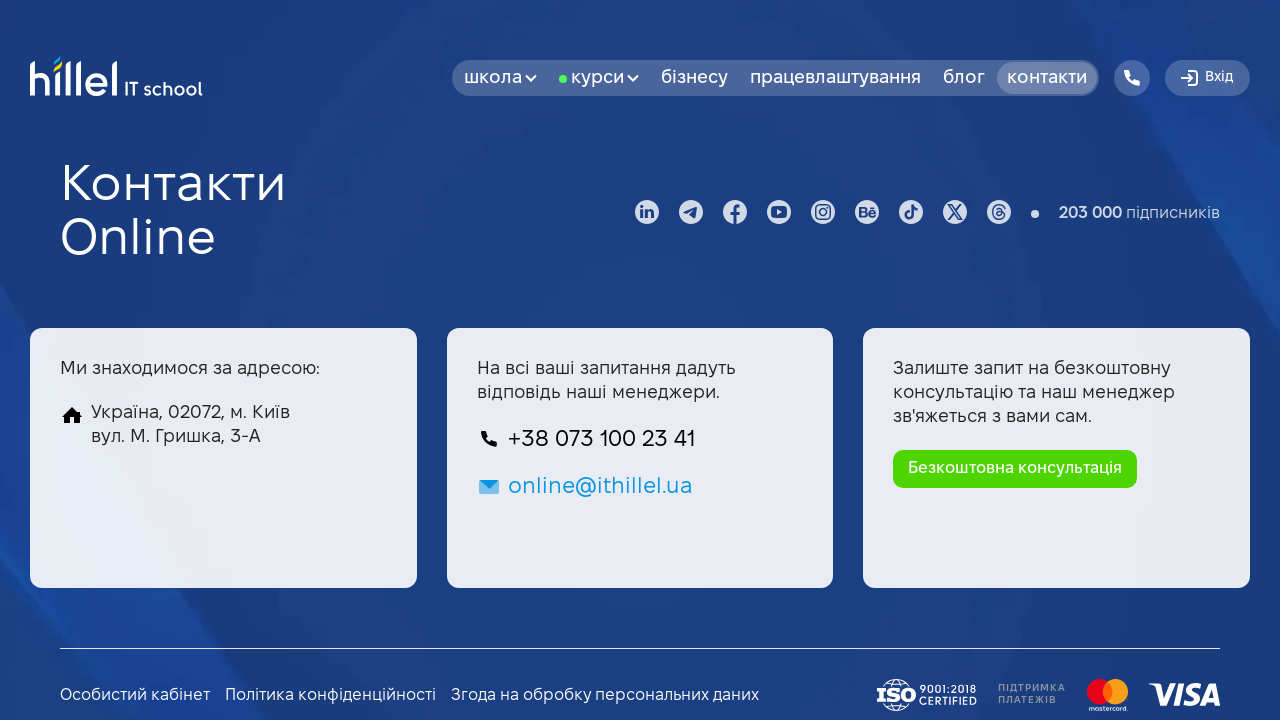